Navigates to a Selenium practice e-commerce page and retrieves the product name text from the first product element

Starting URL: https://rahulshettyacademy.com/seleniumPractise/#/

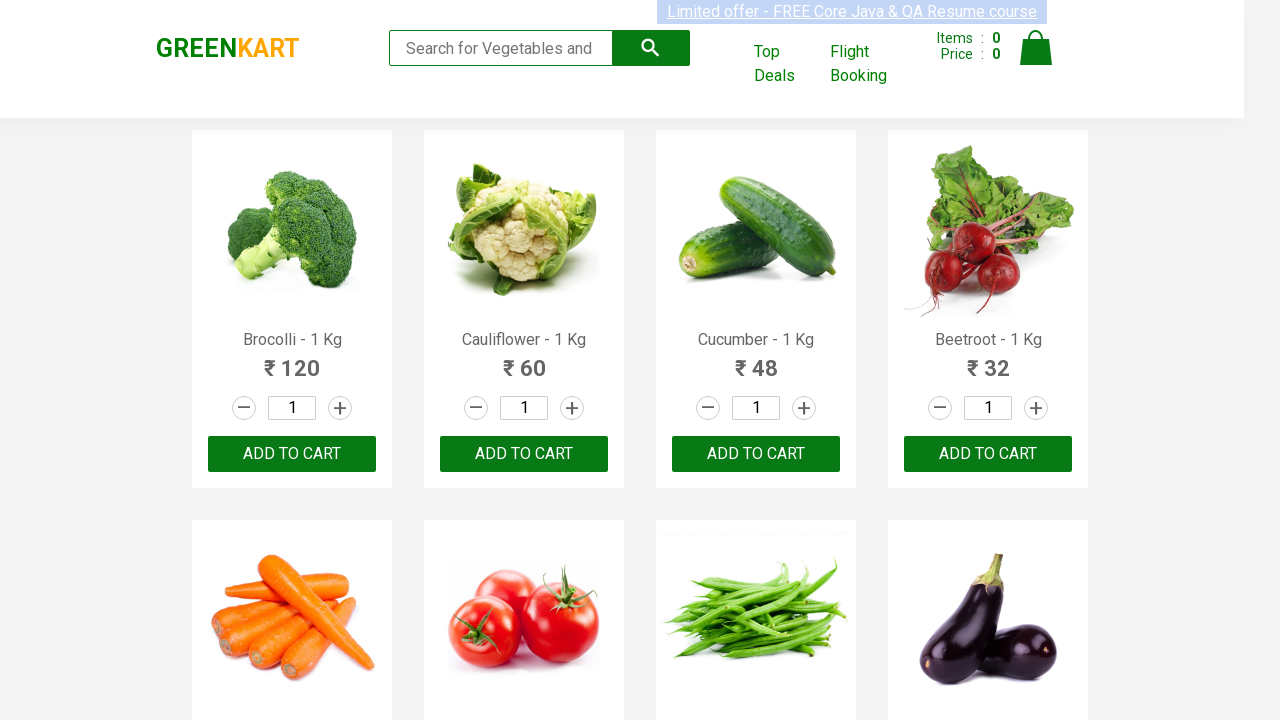

Navigated to Selenium practice e-commerce page
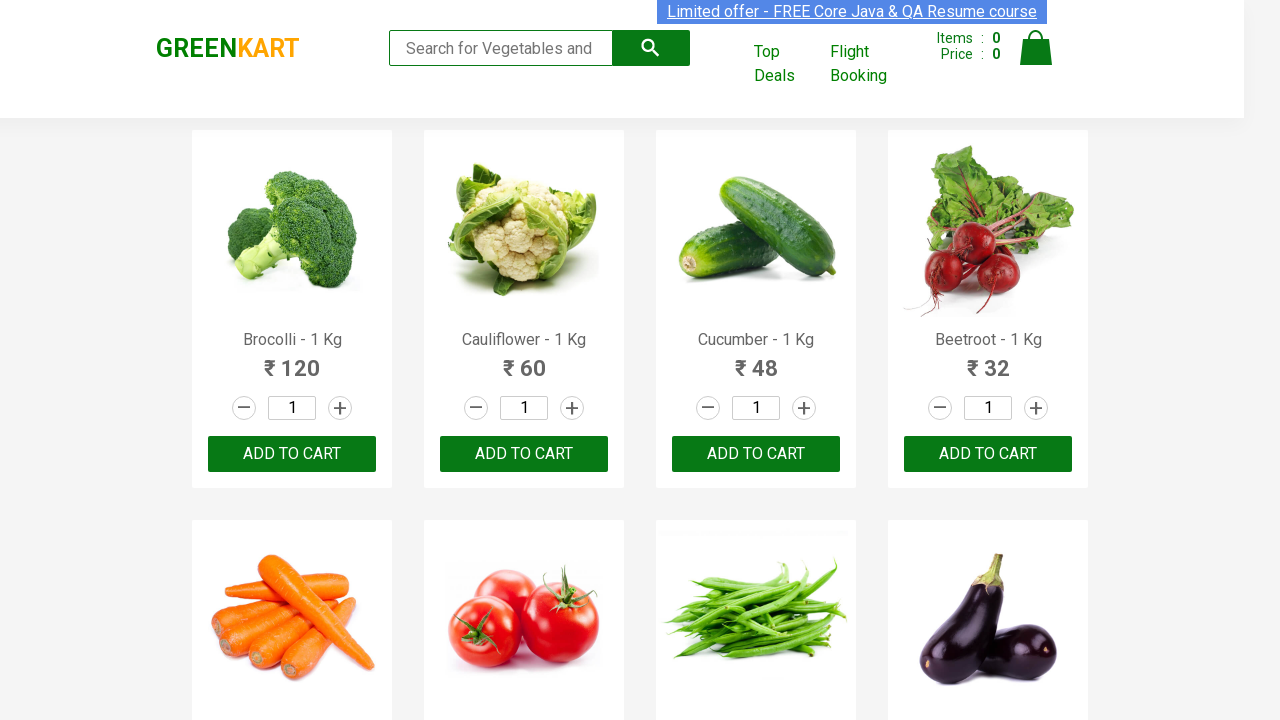

Located first product name element
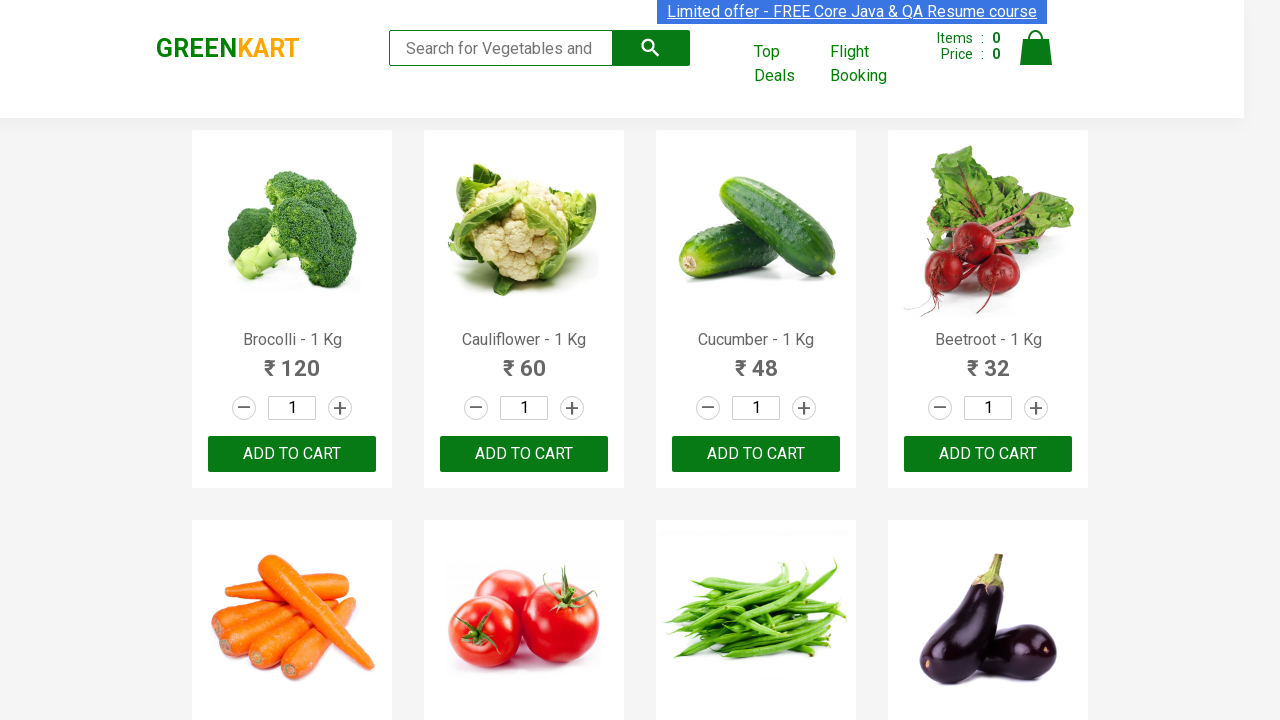

Waited for first product name element to be visible
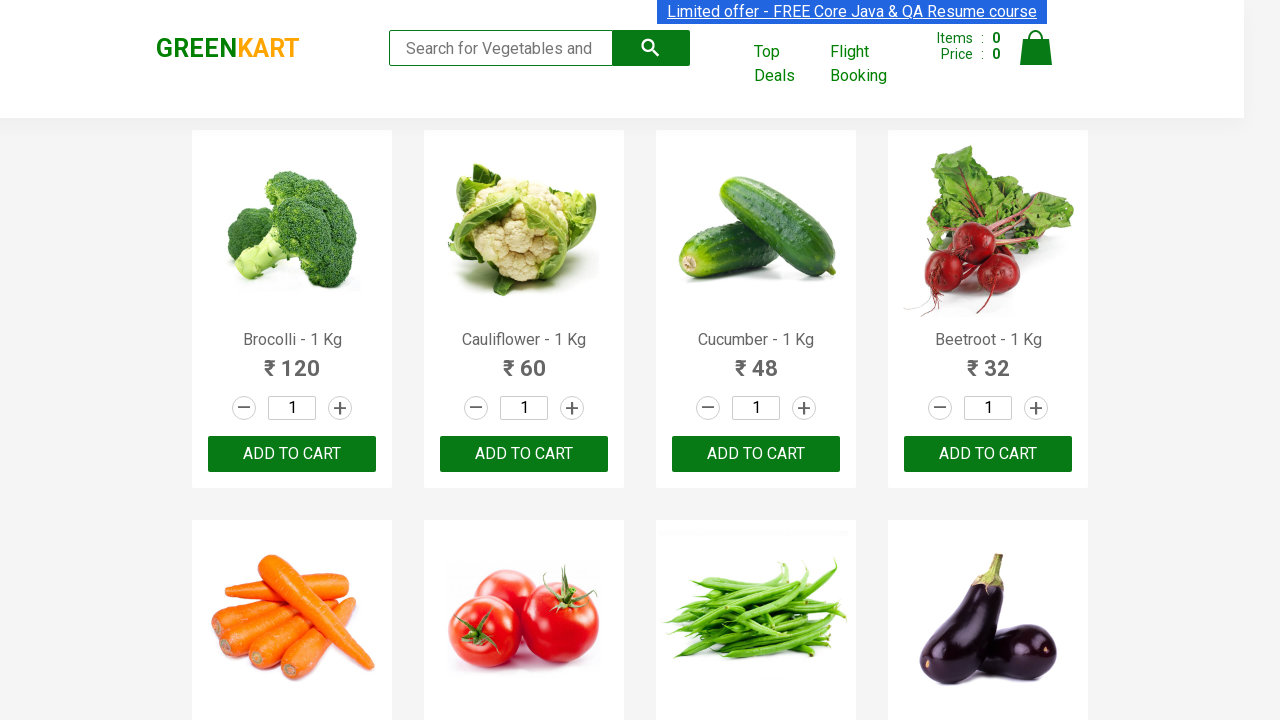

Retrieved and printed first product name text
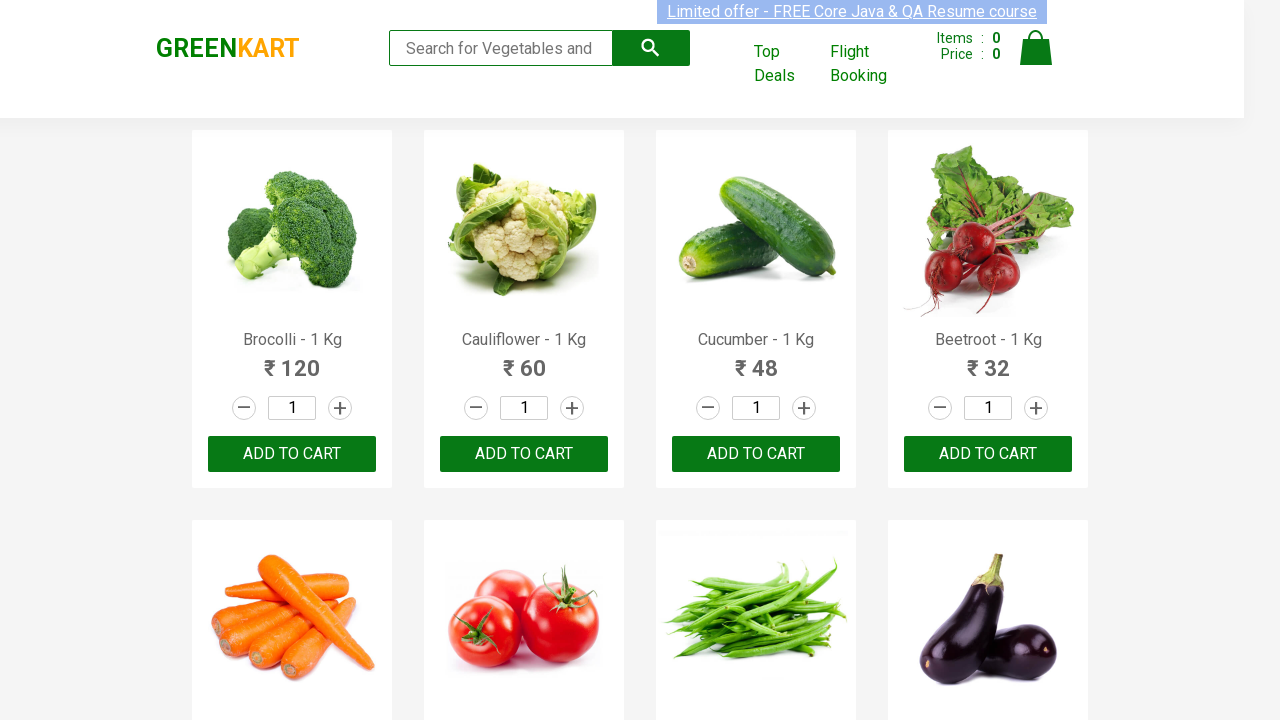

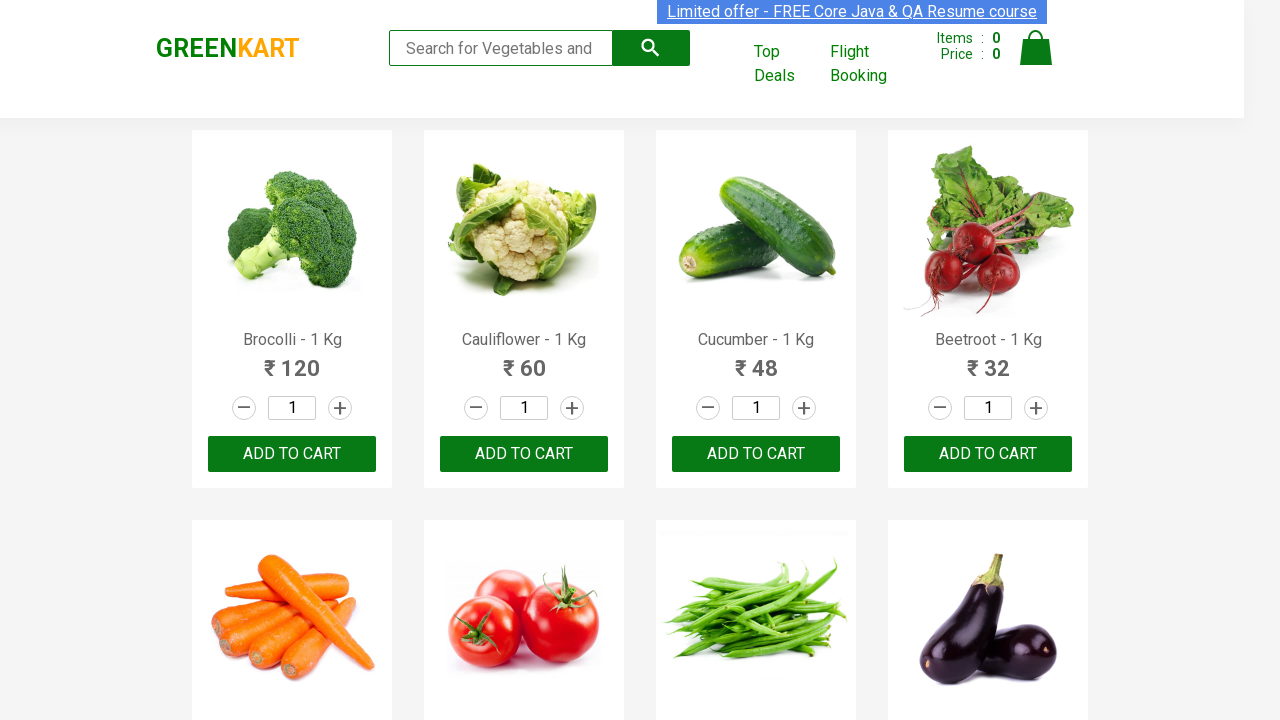